Tests handling a prompt dialog and dismissing it

Starting URL: https://testpages.eviltester.com/styled/alerts/alert-test.html

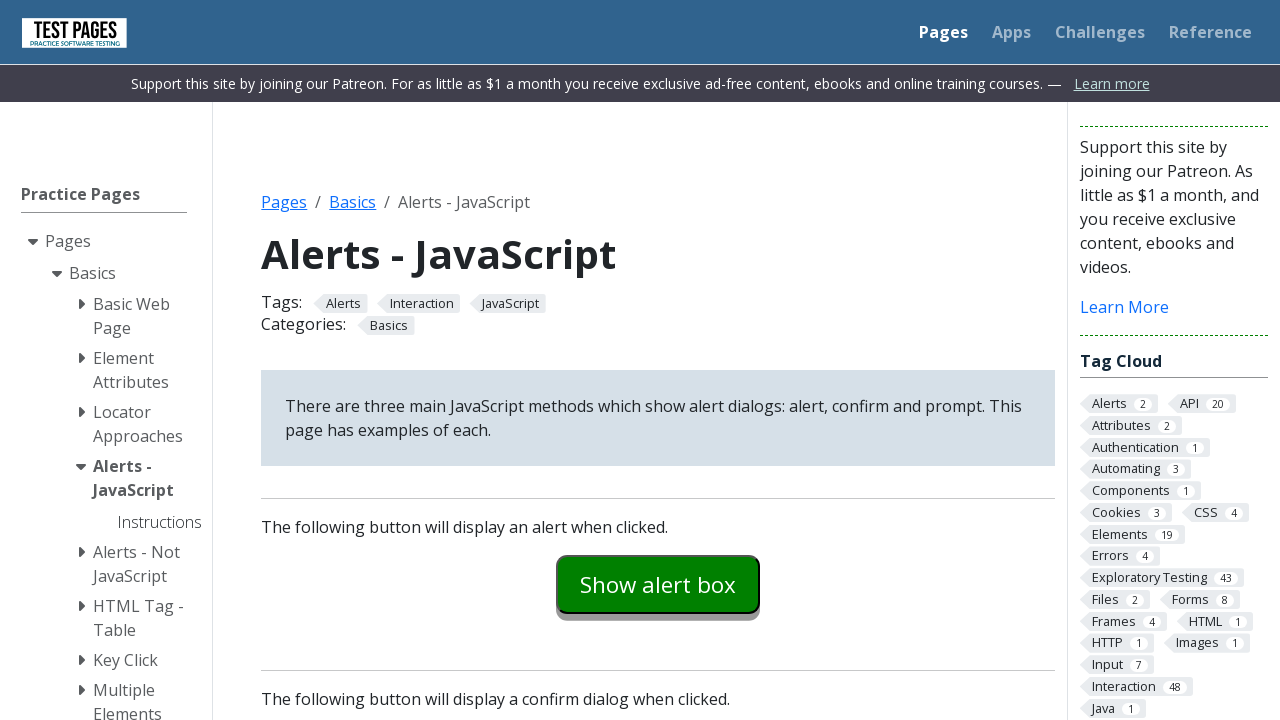

Set up dialog handler to dismiss prompts
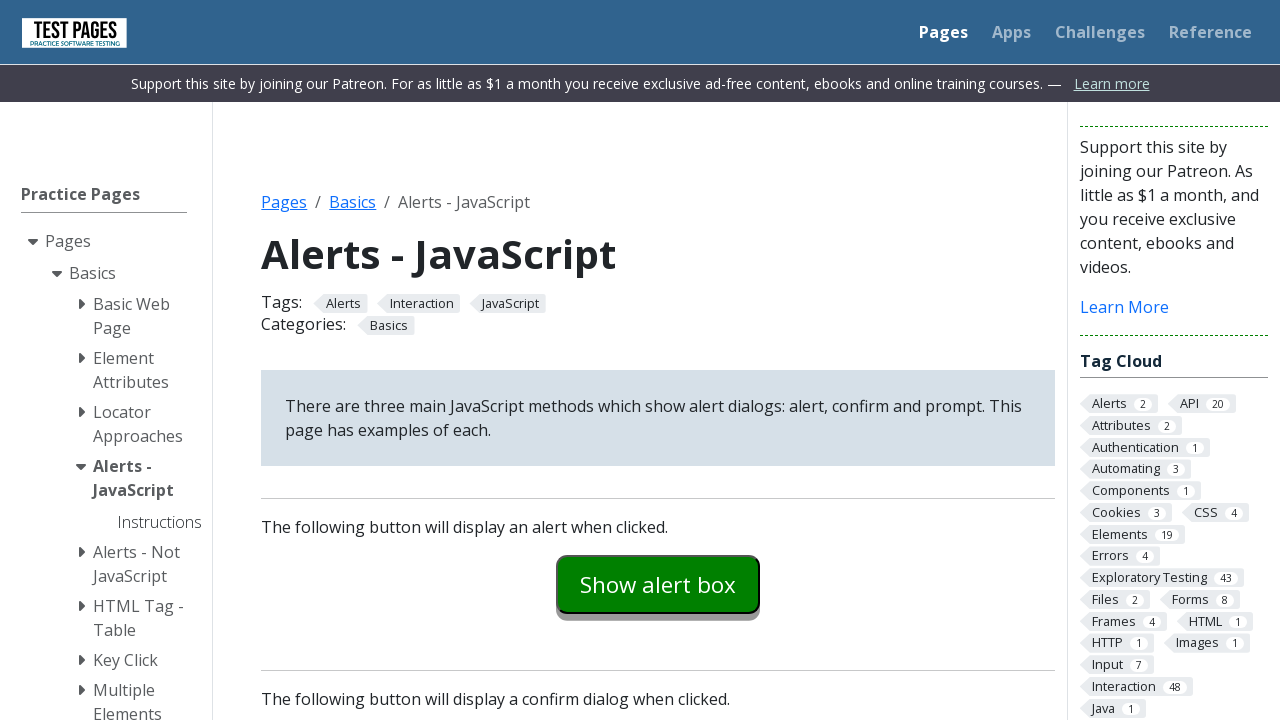

Clicked the prompt example button at (658, 360) on #promptexample
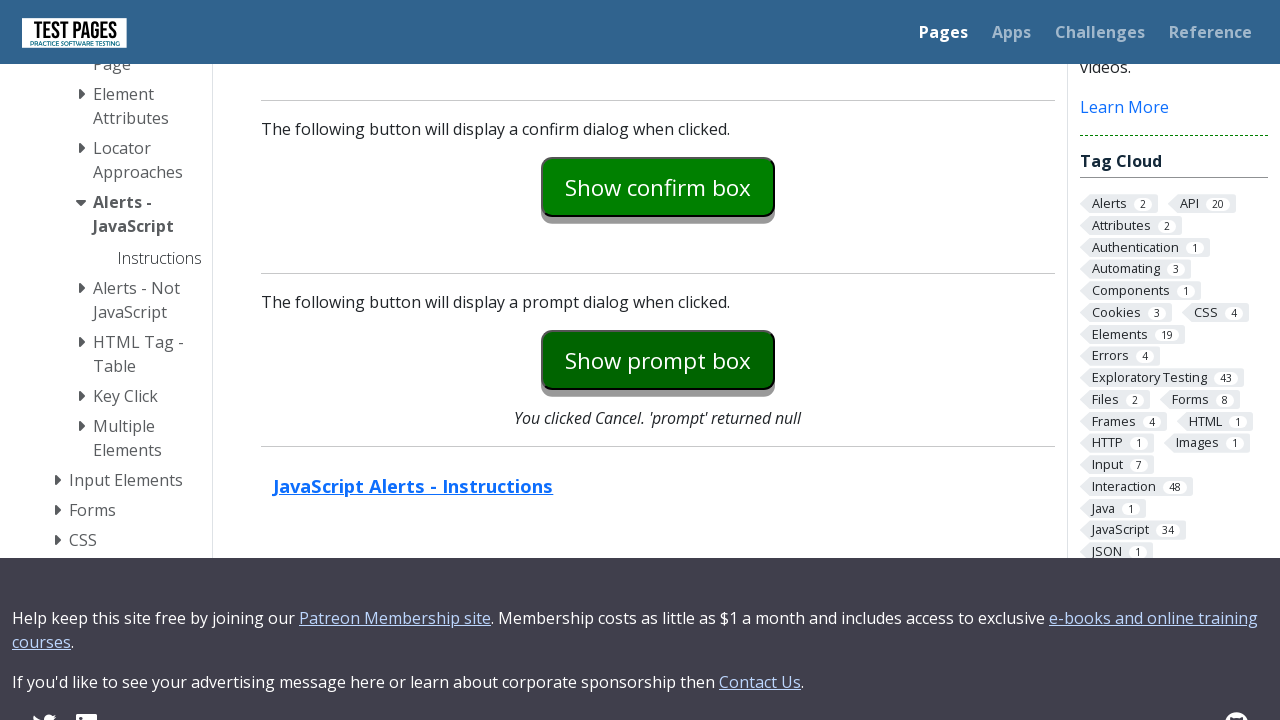

Prompt explanation text appeared on page
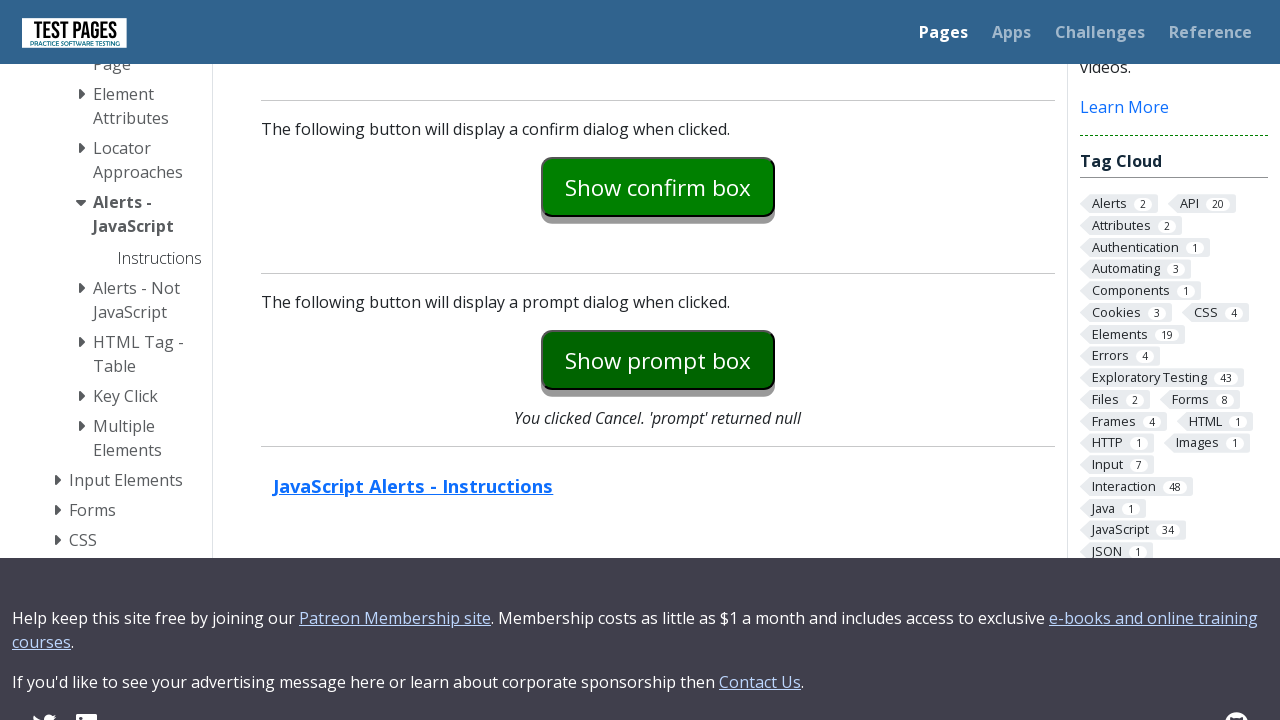

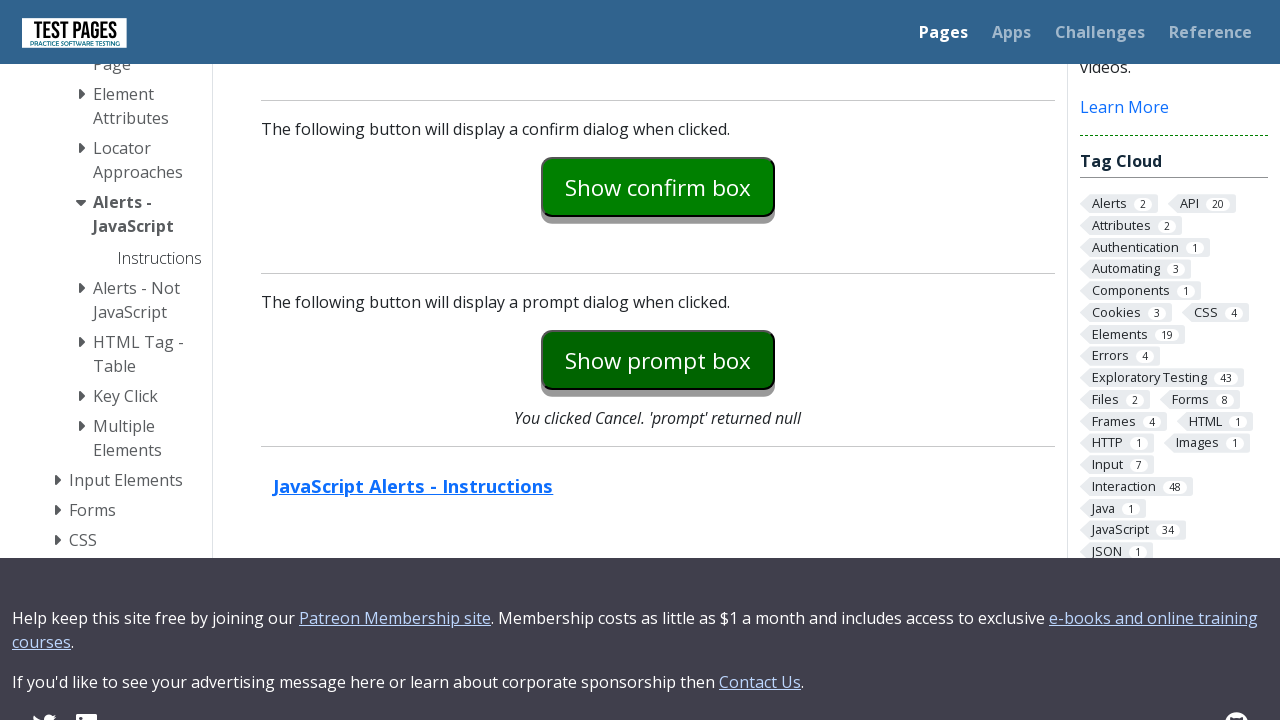